Tests double-click functionality on a button and verifies the result message appears

Starting URL: https://automationfc.github.io/basic-form/index.html

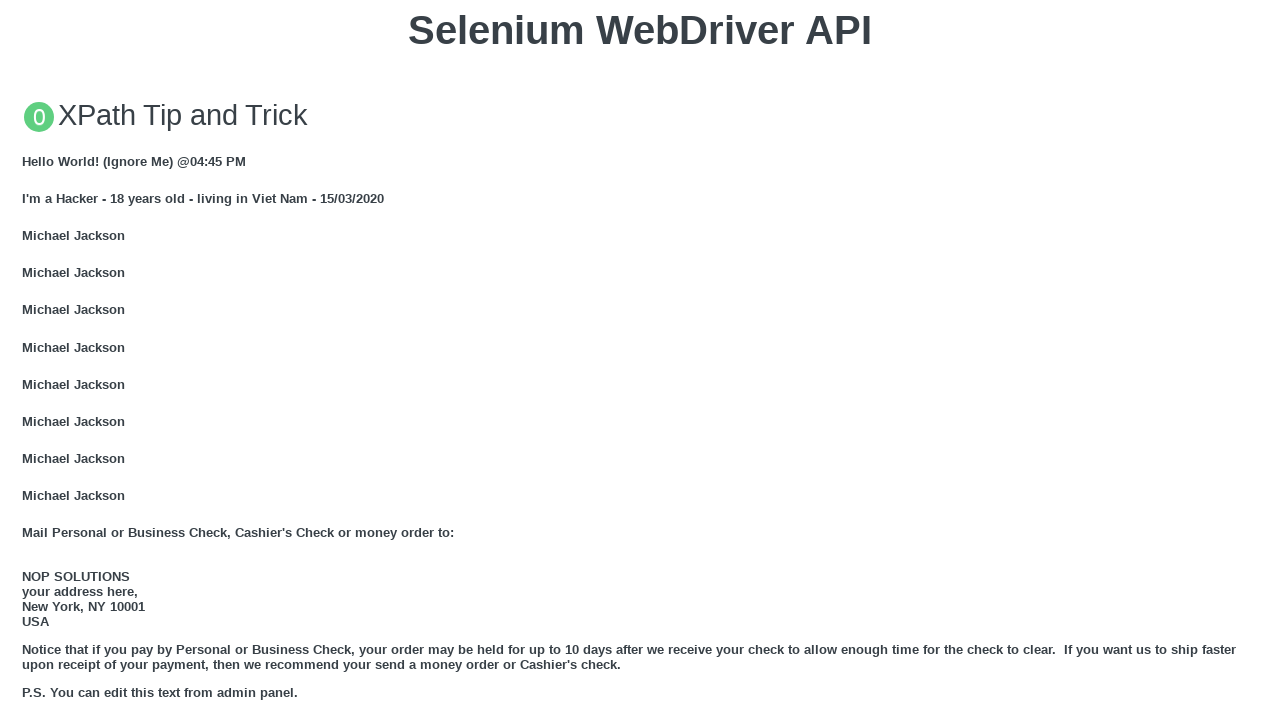

Scrolled double-click button into view
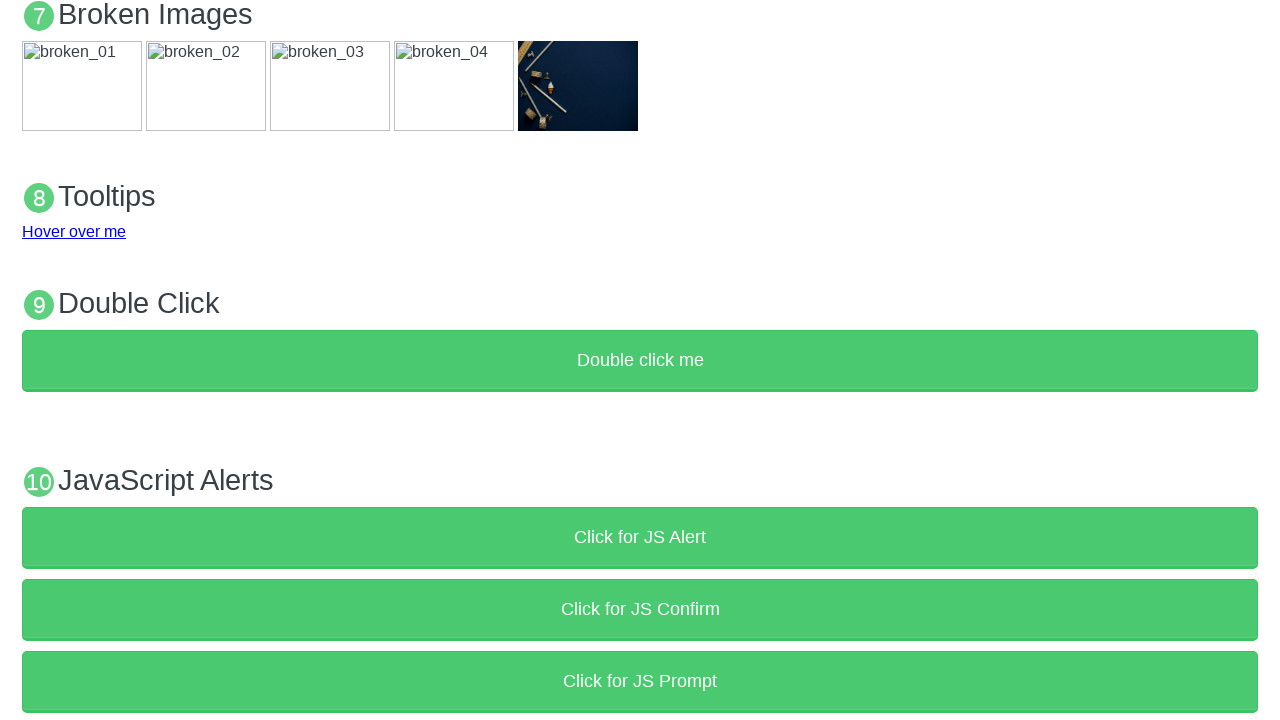

Double-clicked the 'Double click me' button at (640, 361) on xpath=//button[text()='Double click me']
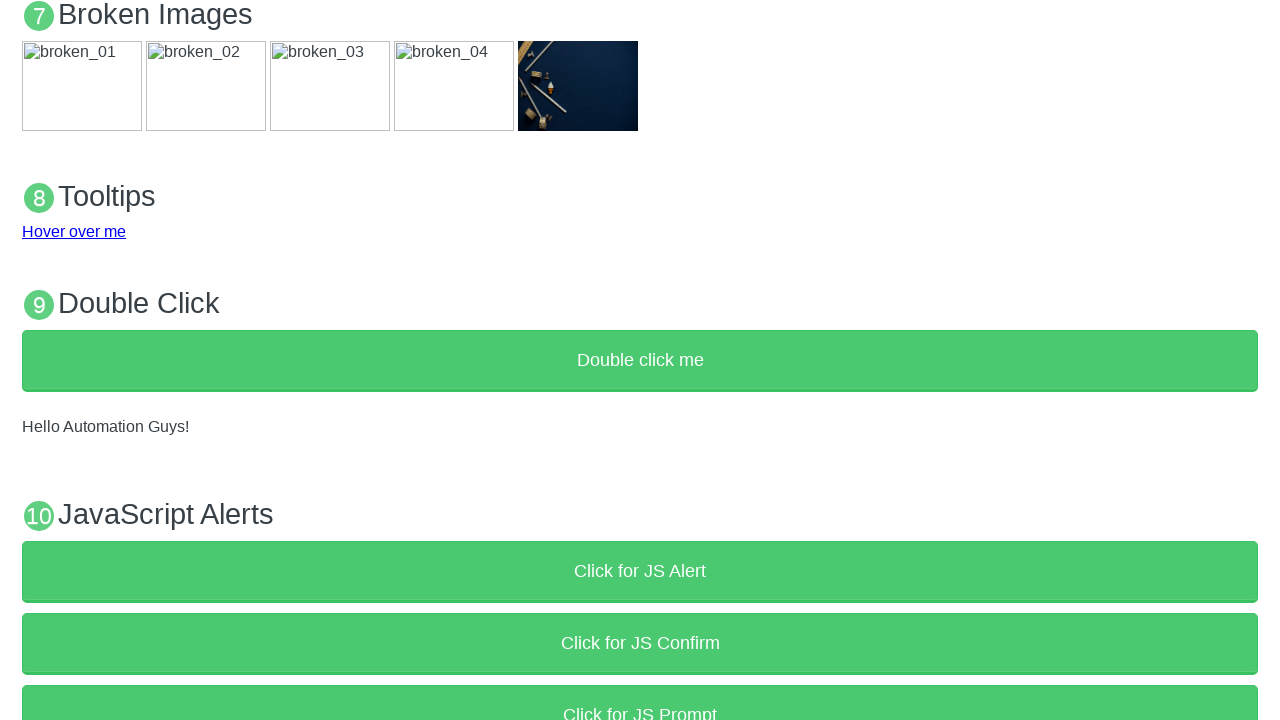

Result message element #demo appeared on page
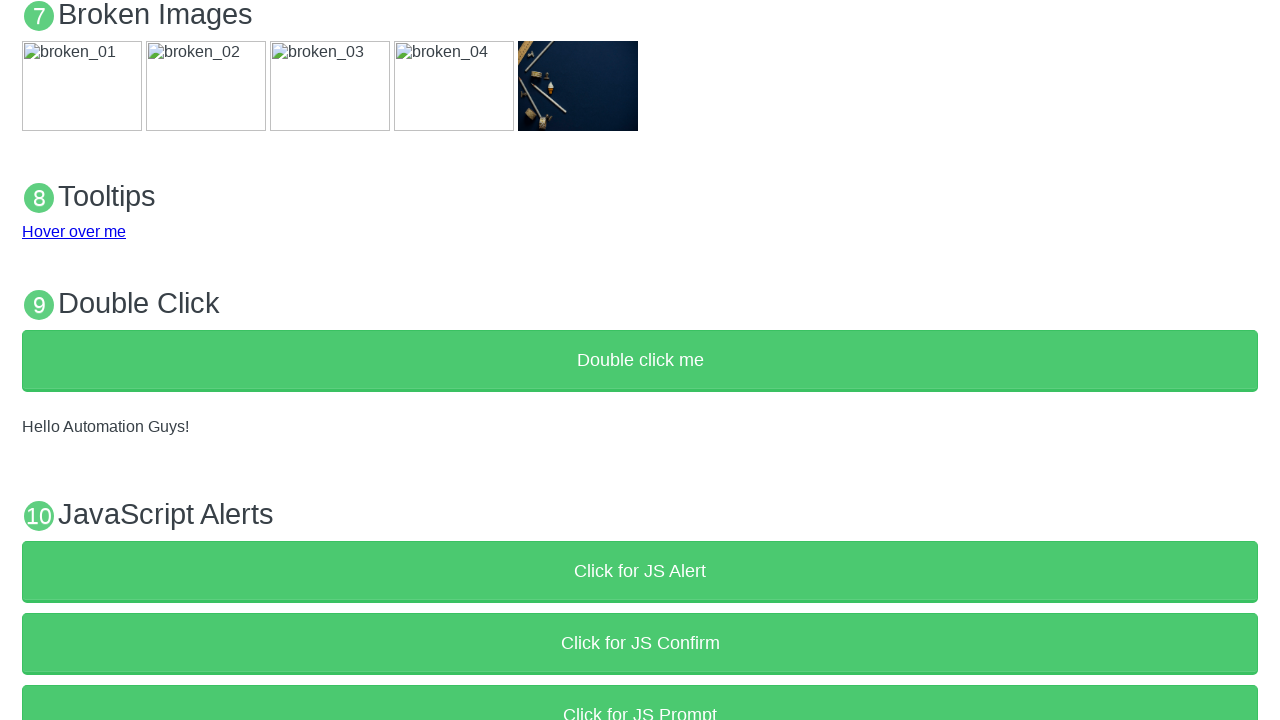

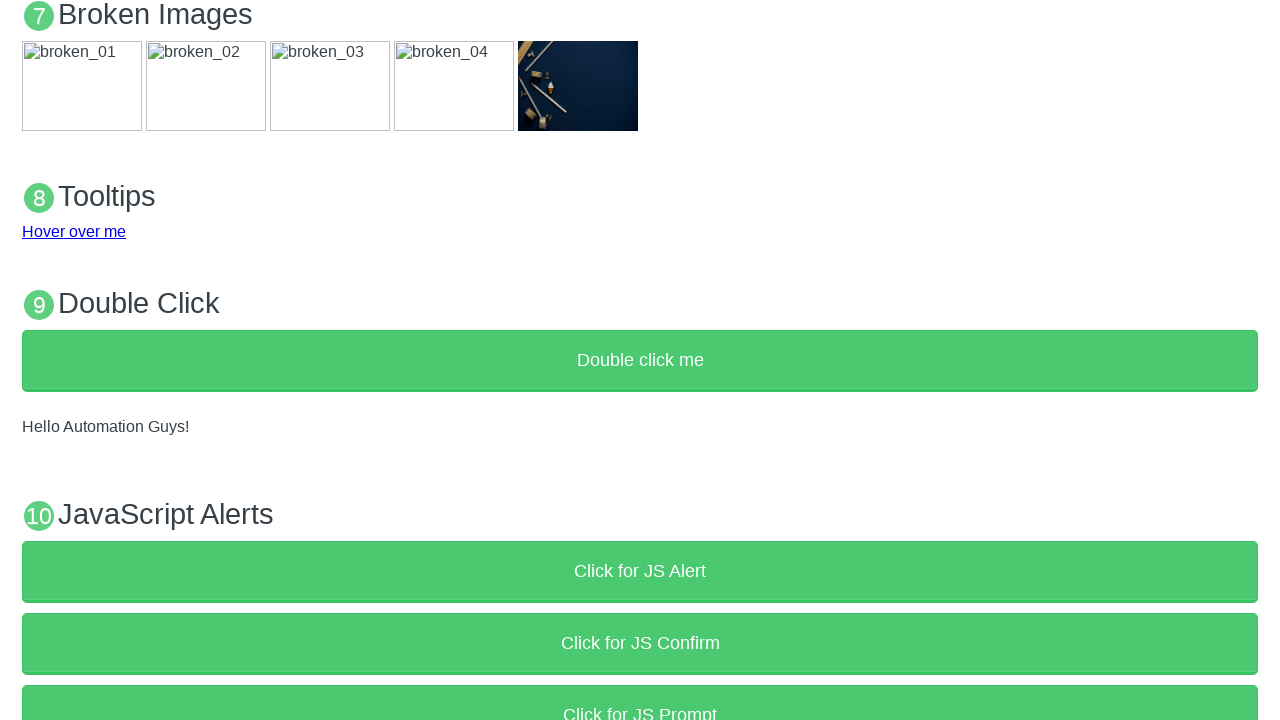